Tests table filtering by entering a search term and verifying filtered results

Starting URL: https://rahulshettyacademy.com/seleniumPractise/#/offers

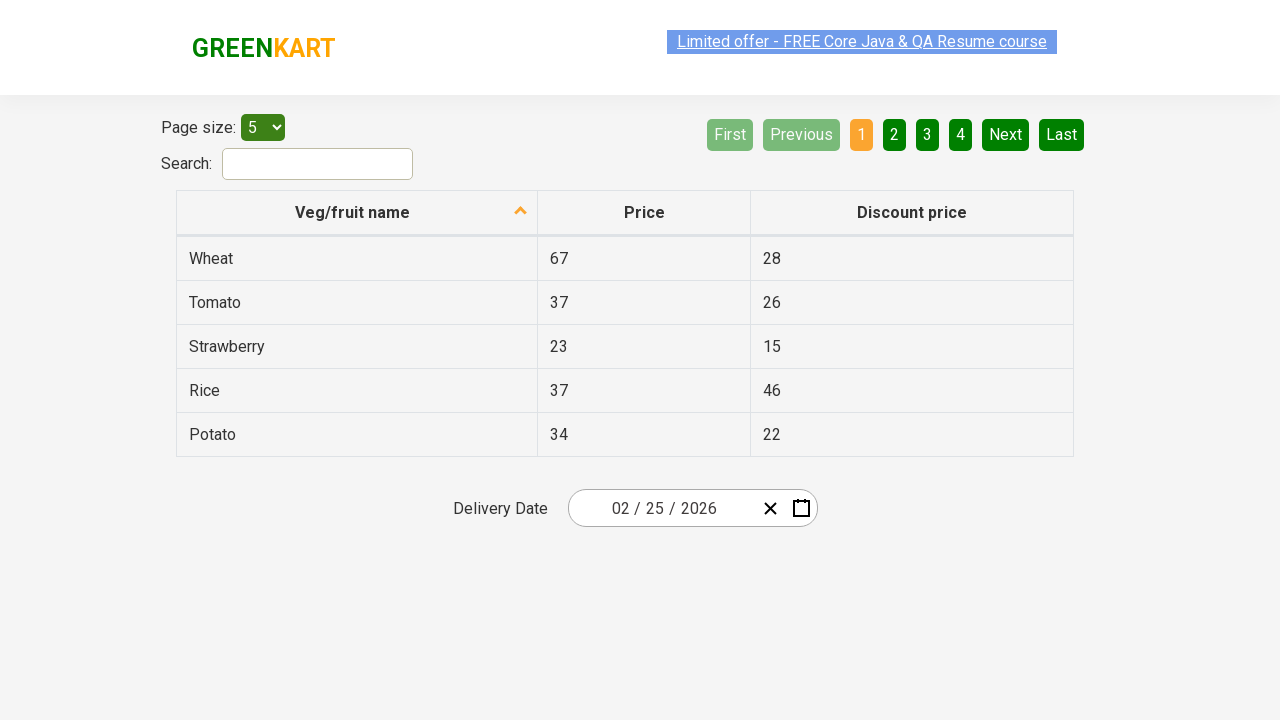

Navigated to web tables page
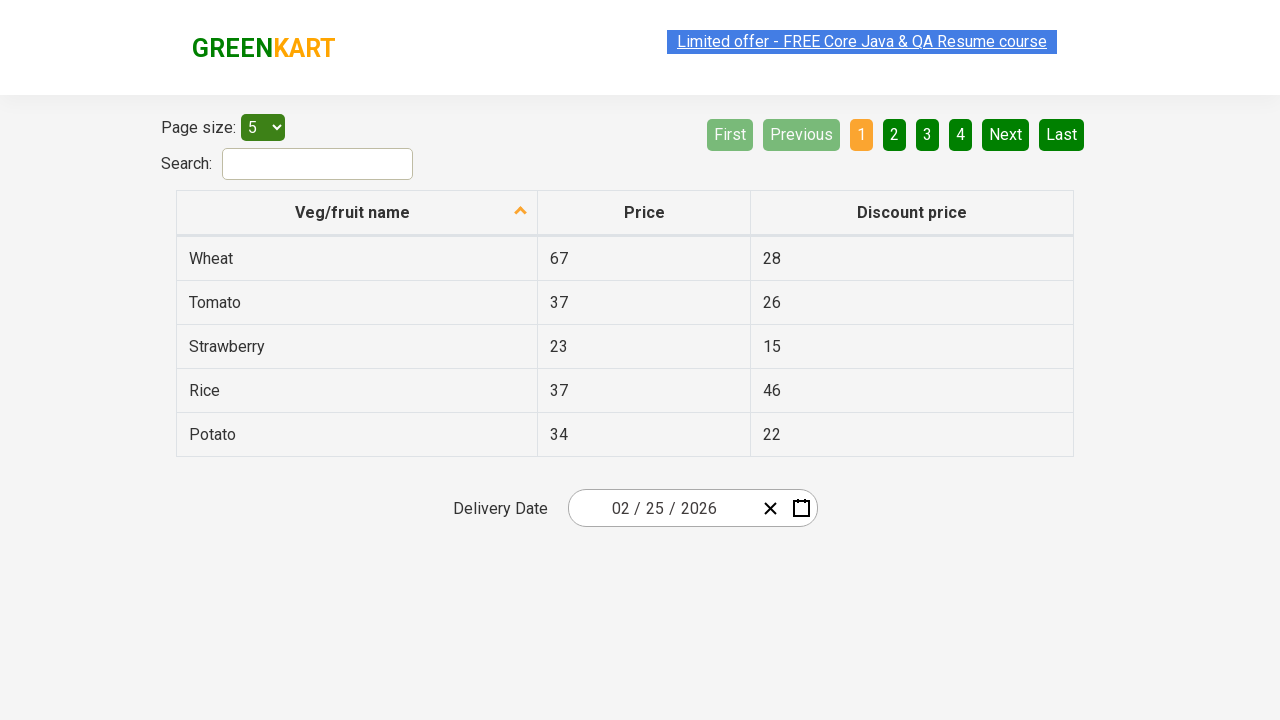

Entered 'tomato' in the search filter field on #search-field
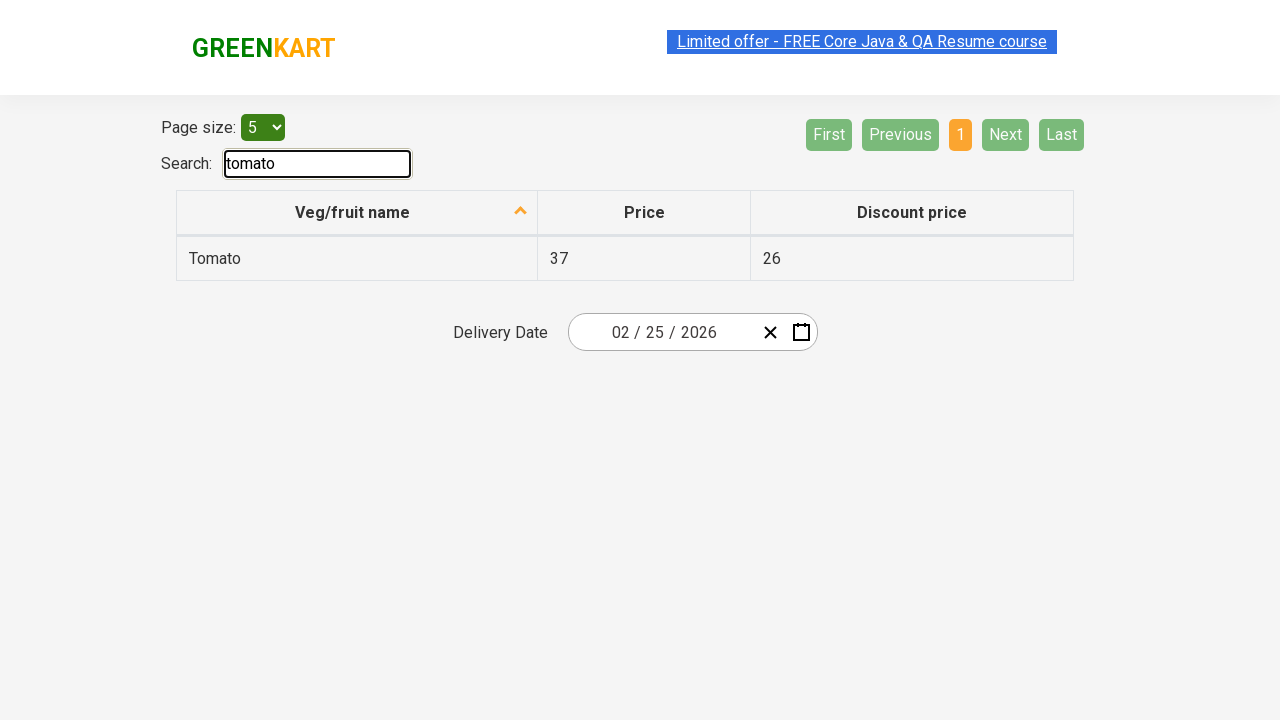

Filtered results loaded and table data is visible
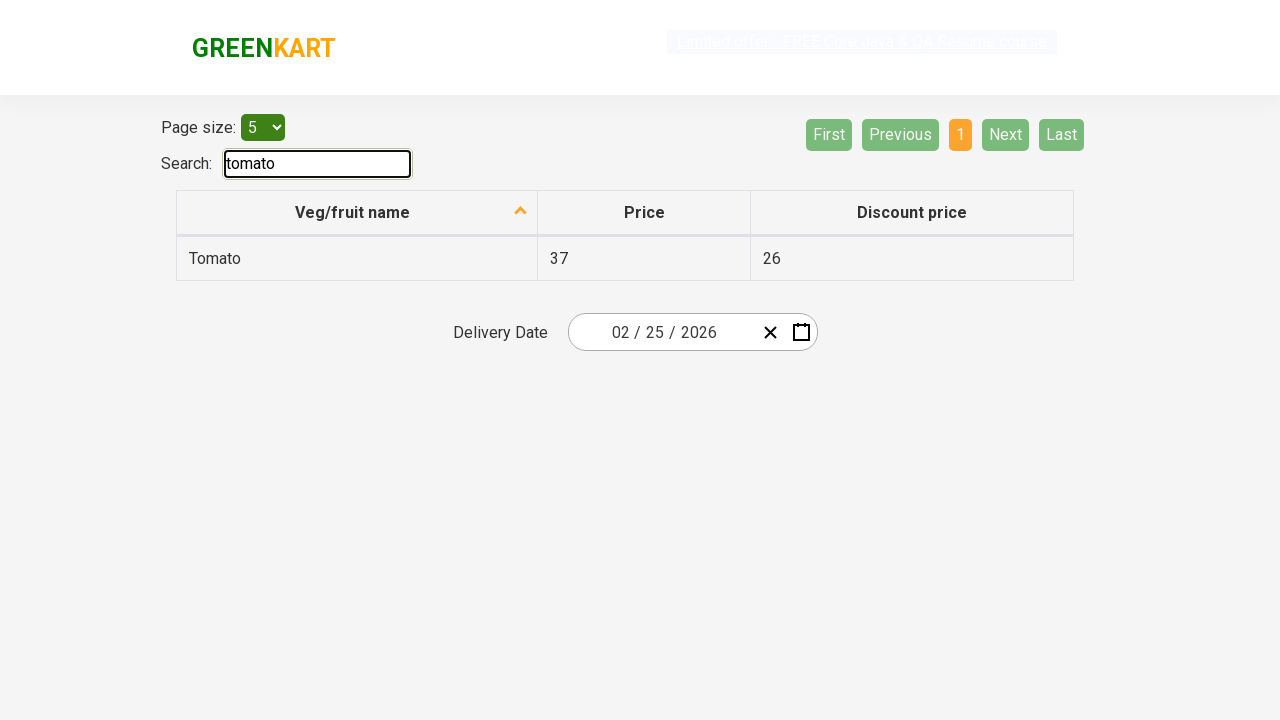

Retrieved 1 filtered table rows
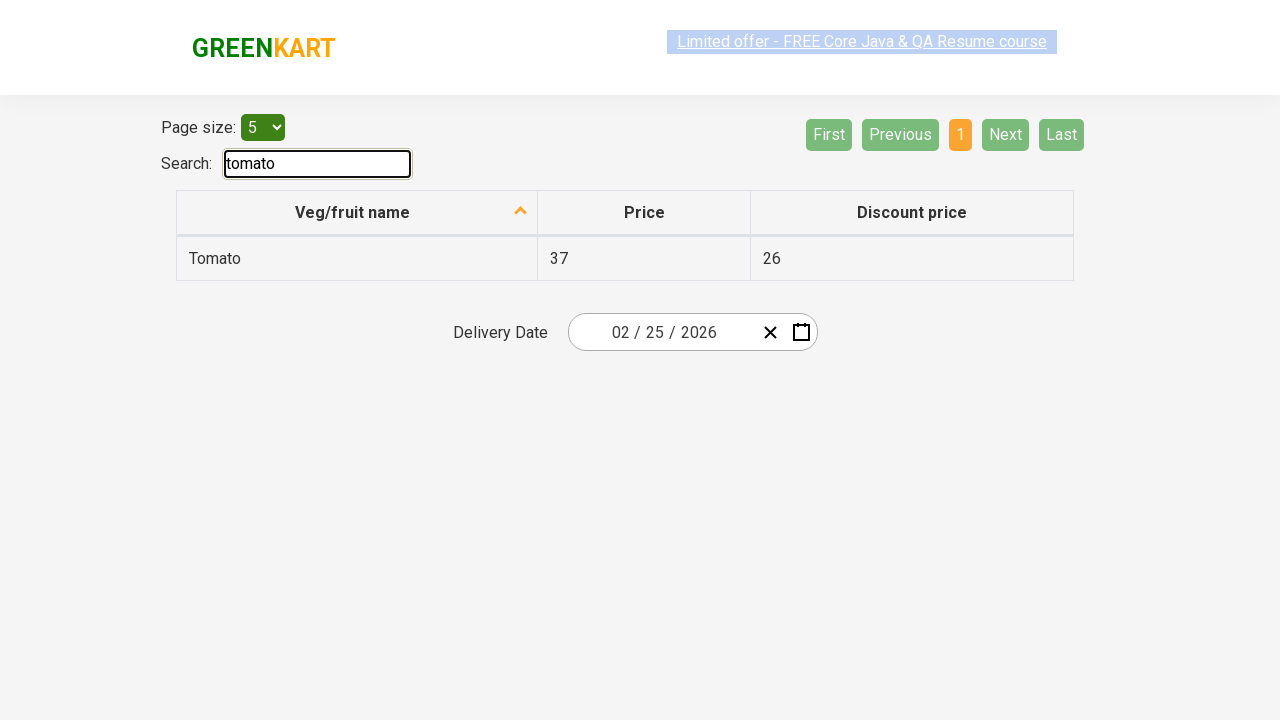

Verified all filtered results contain 'tomato'
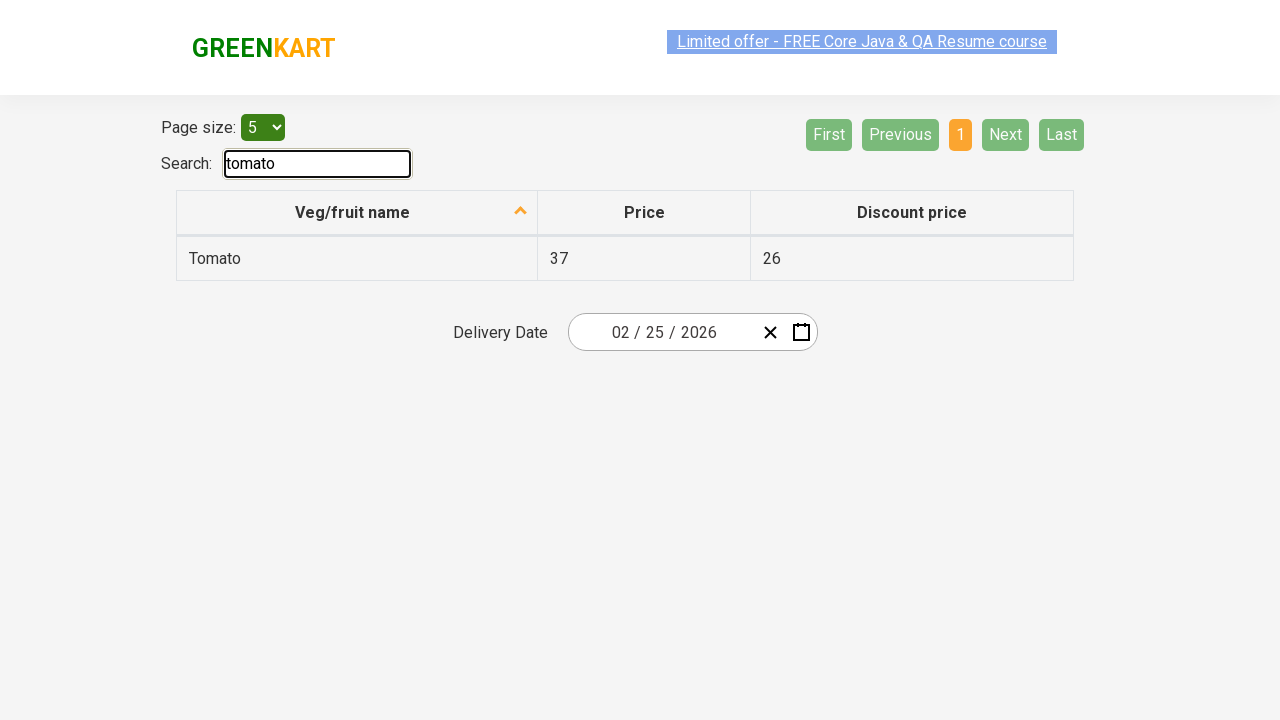

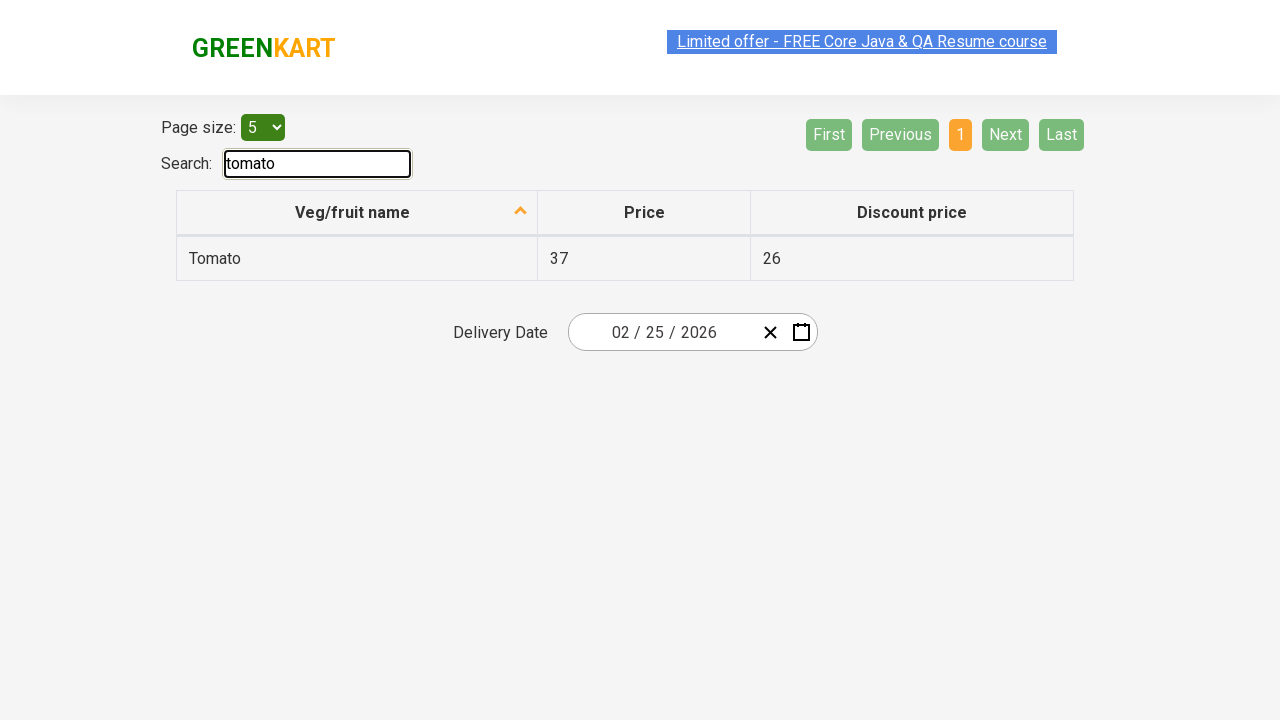